Tests that the input field is cleared after adding a todo item

Starting URL: https://demo.playwright.dev/todomvc

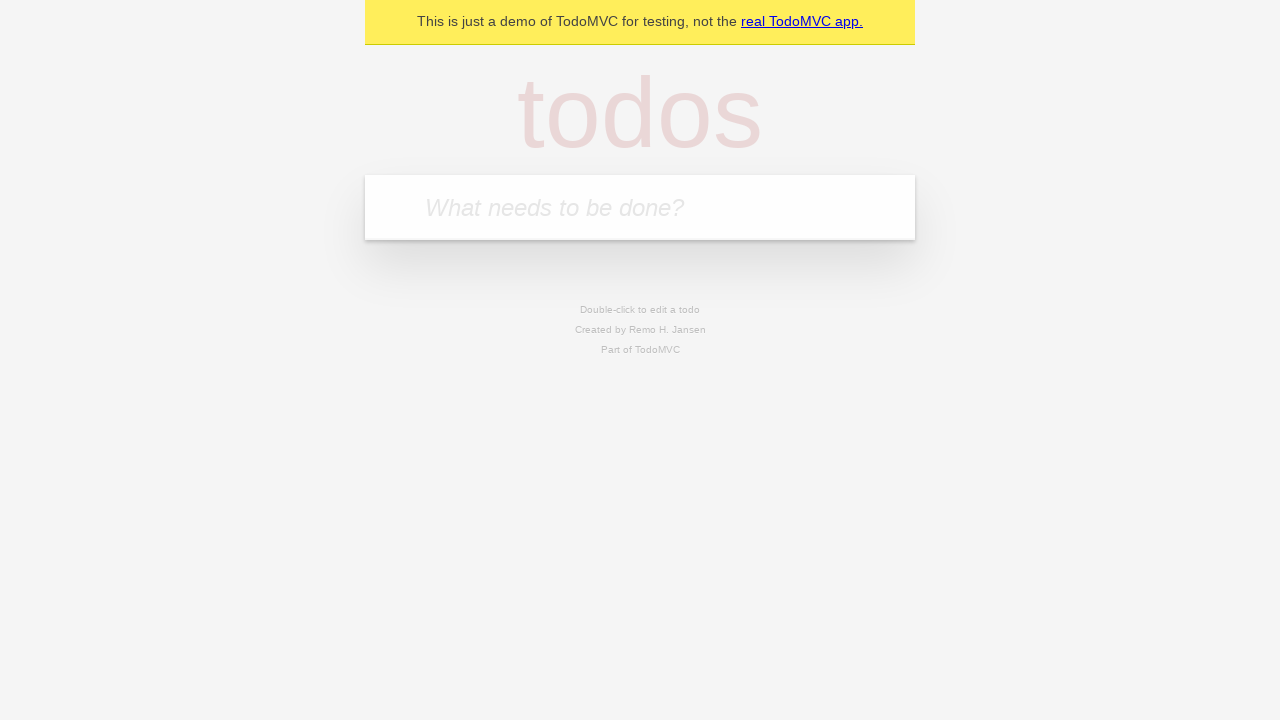

Located the todo input field with placeholder 'What needs to be done?'
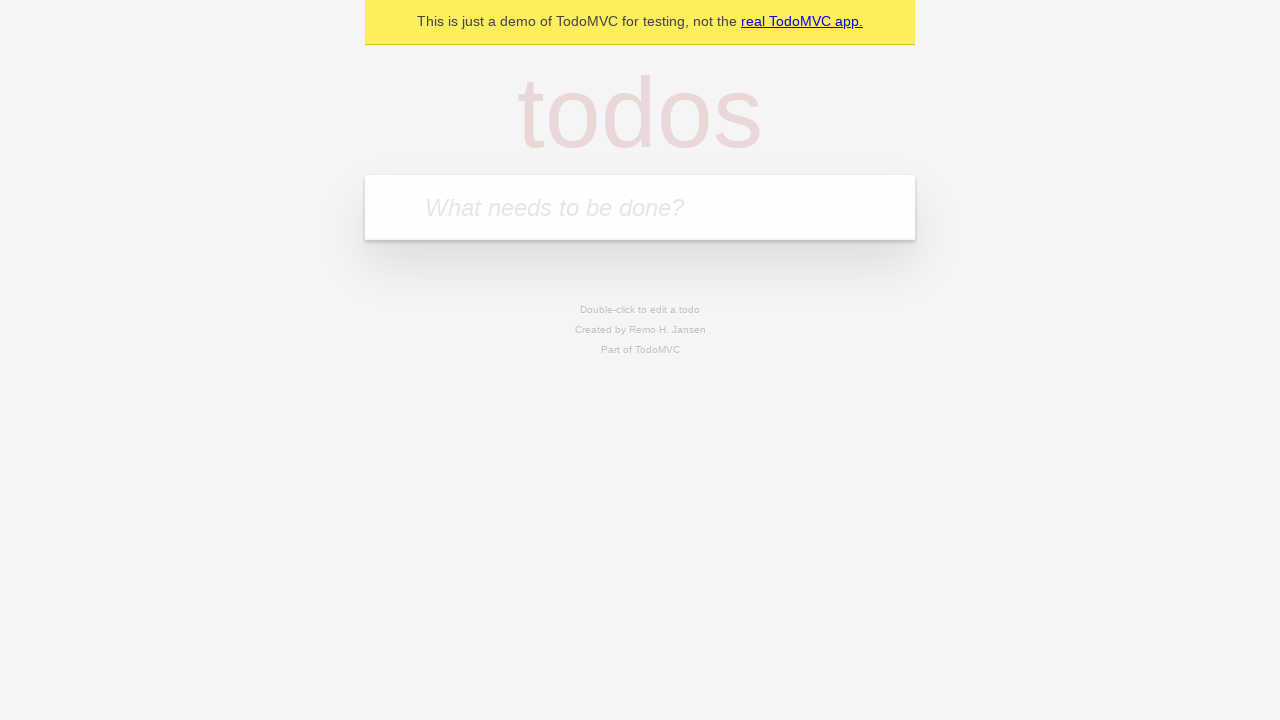

Filled todo input field with 'buy some cheese' on internal:attr=[placeholder="What needs to be done?"i]
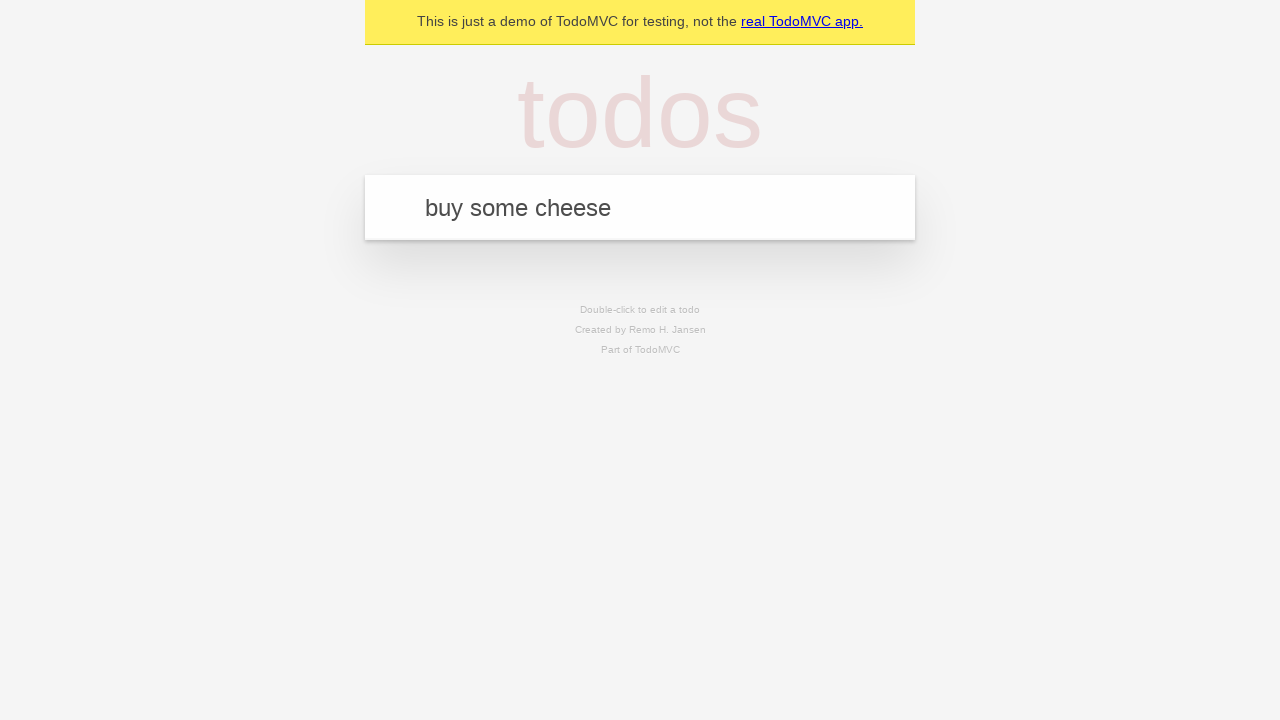

Pressed Enter to add the todo item on internal:attr=[placeholder="What needs to be done?"i]
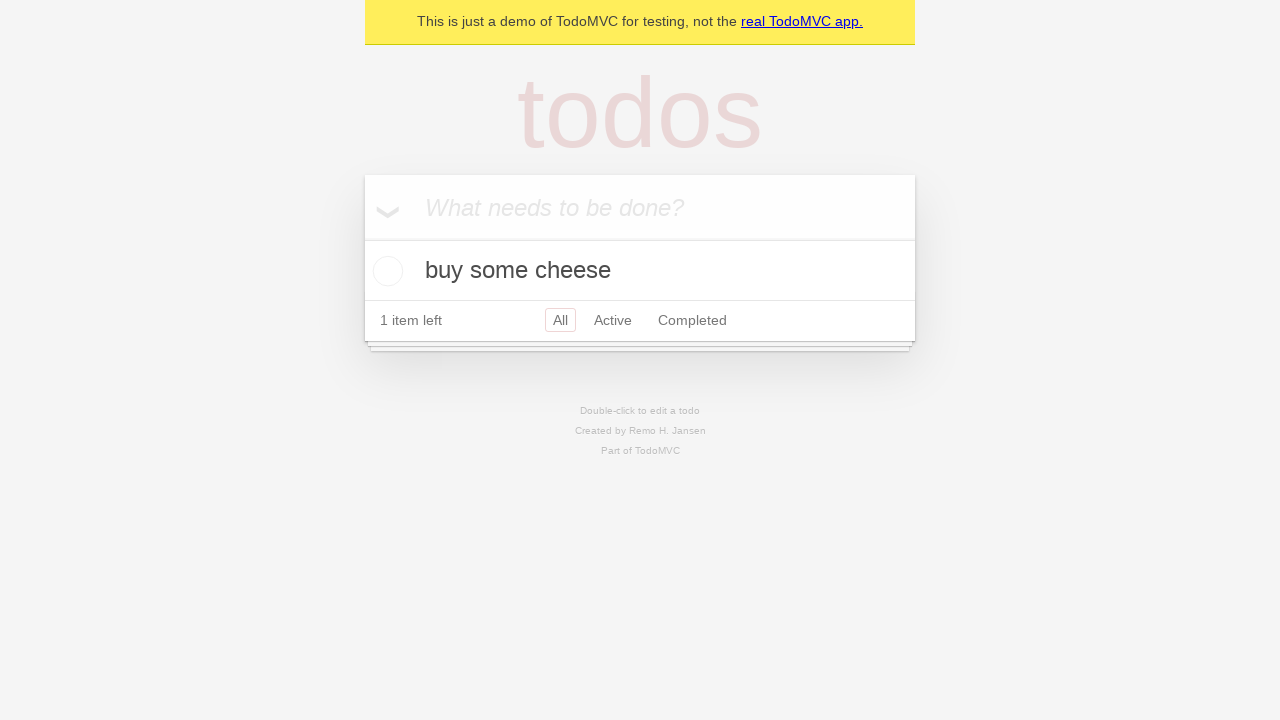

Todo item appeared in the list
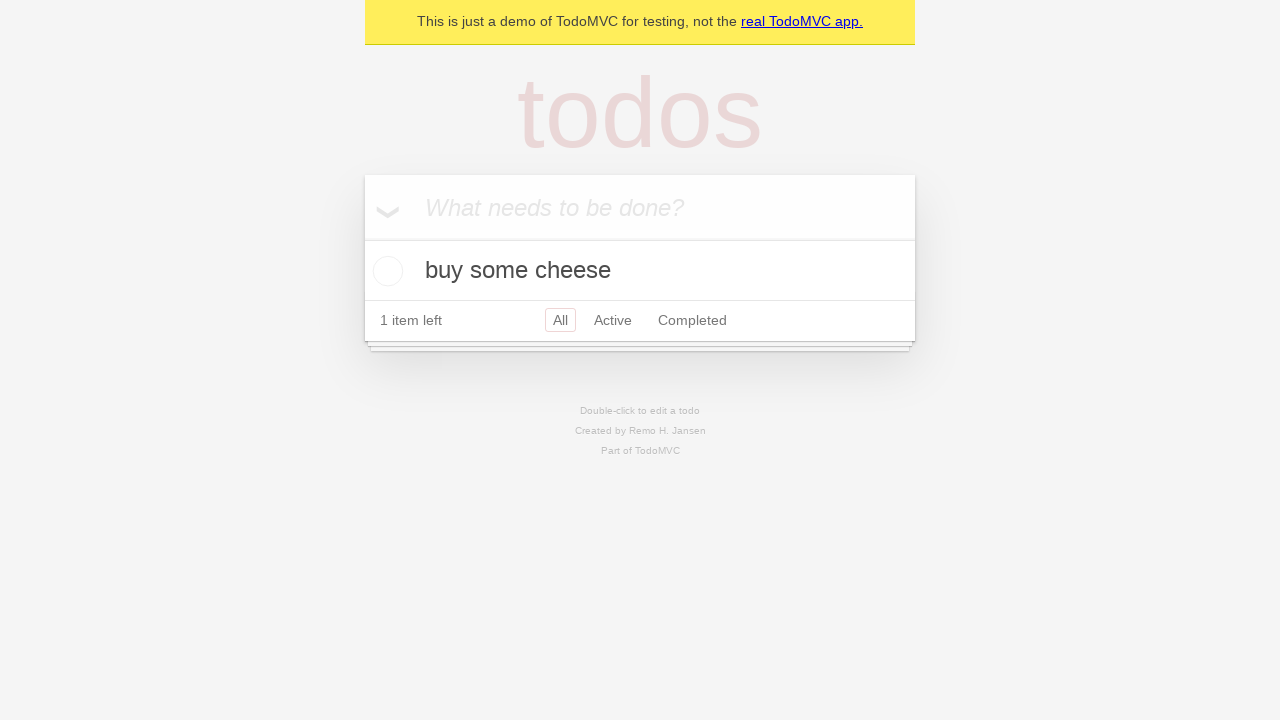

Verified that the input field was cleared after adding the todo
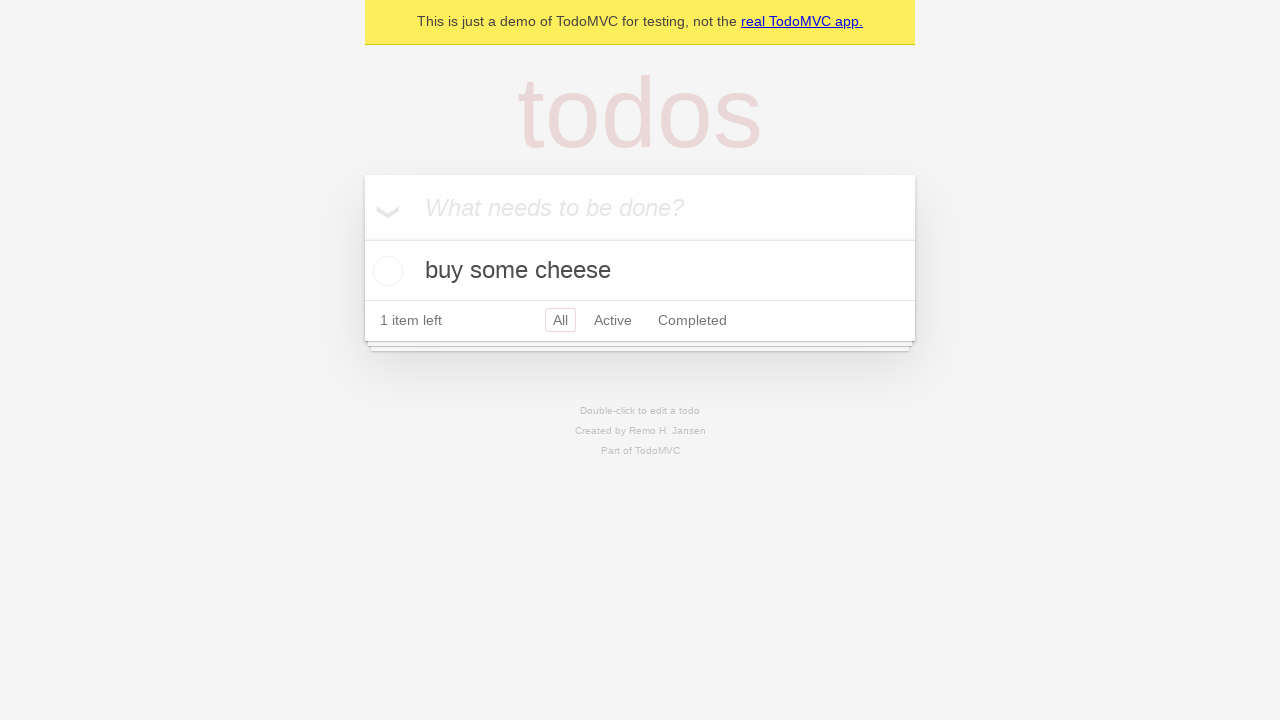

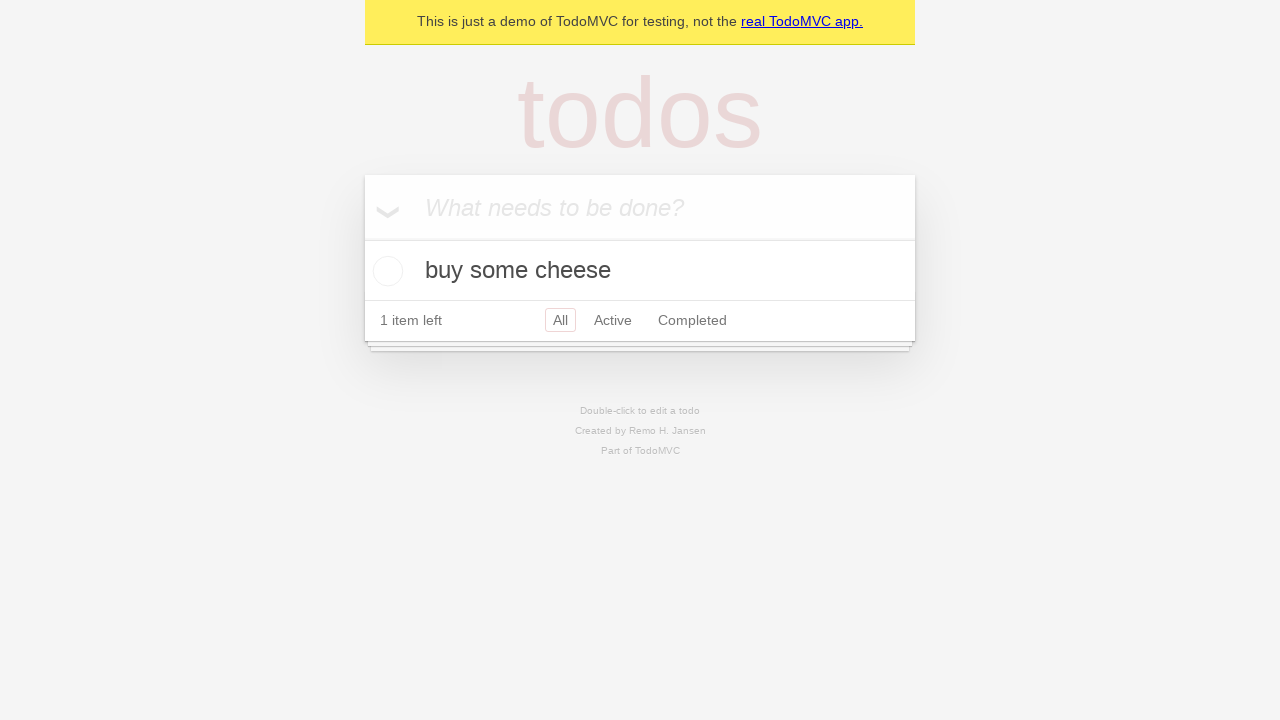